Tests dynamic loading page by clicking start button and verifying that "Hello World!" text appears after loading

Starting URL: http://the-internet.herokuapp.com/dynamic_loading/2

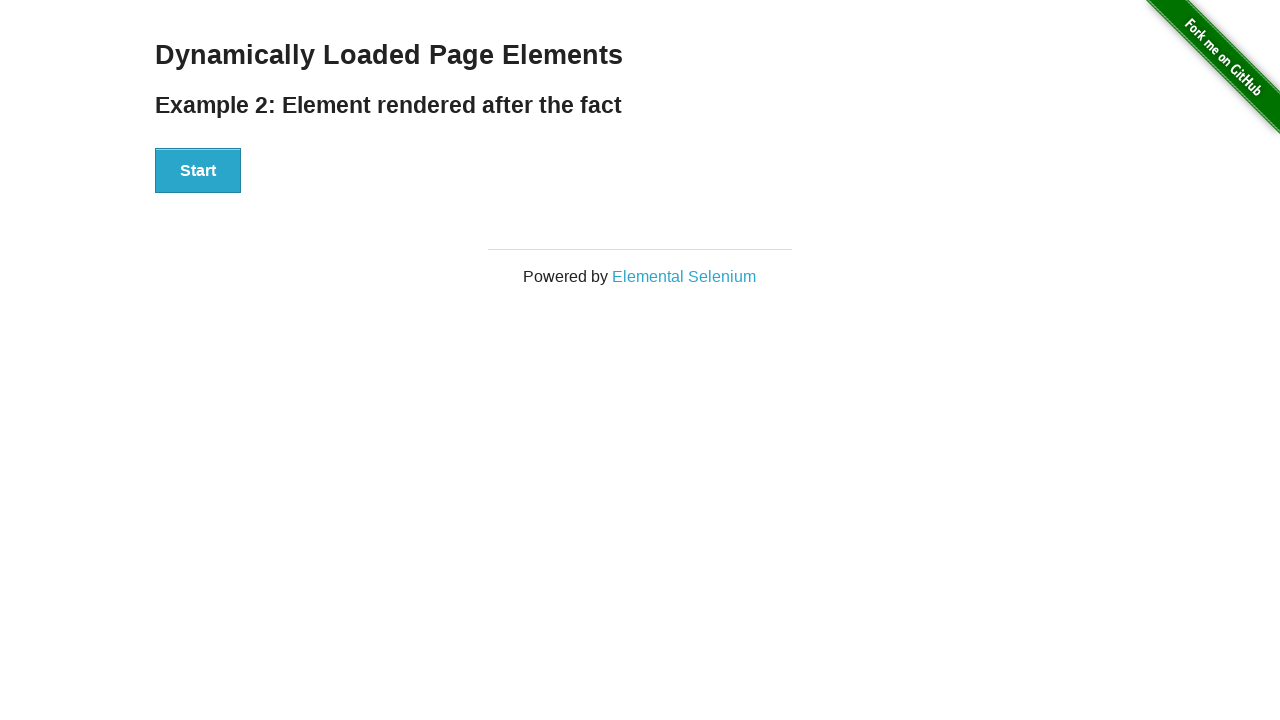

Clicked Start button to trigger dynamic loading at (198, 171) on xpath=//button[contains(text(),'Start')]
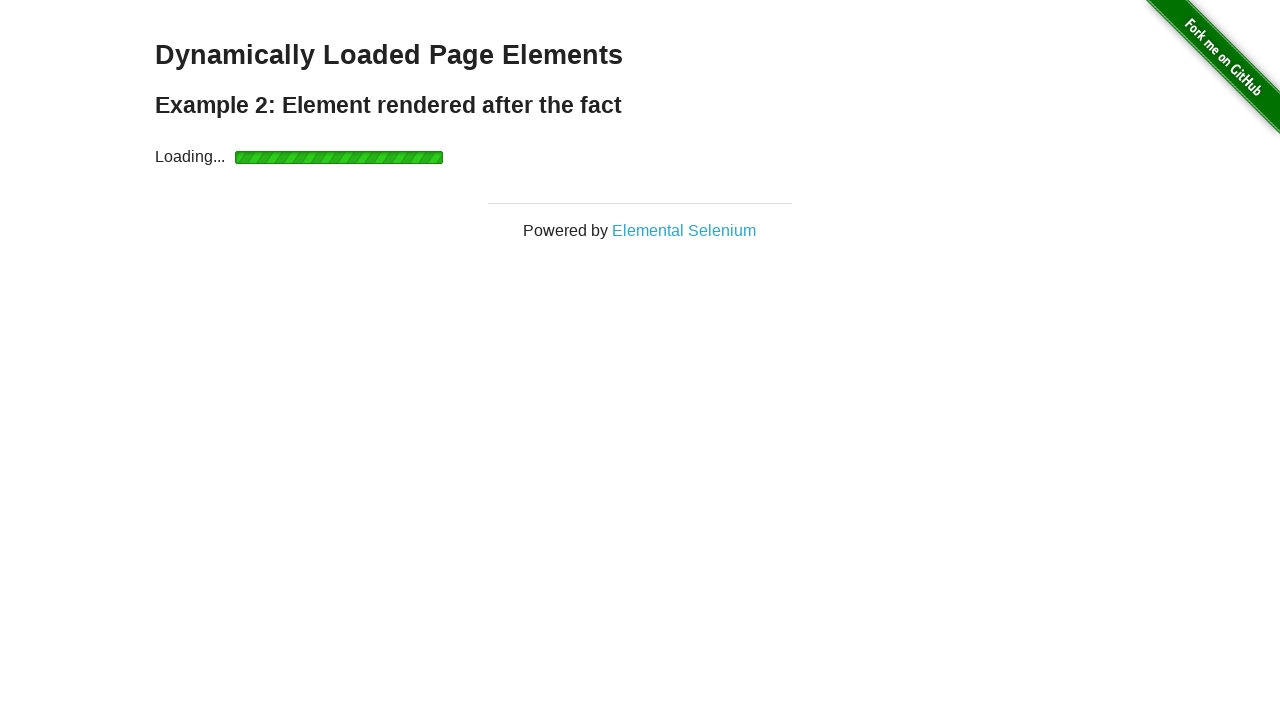

Waited for 'Hello World!' text to appear after loading
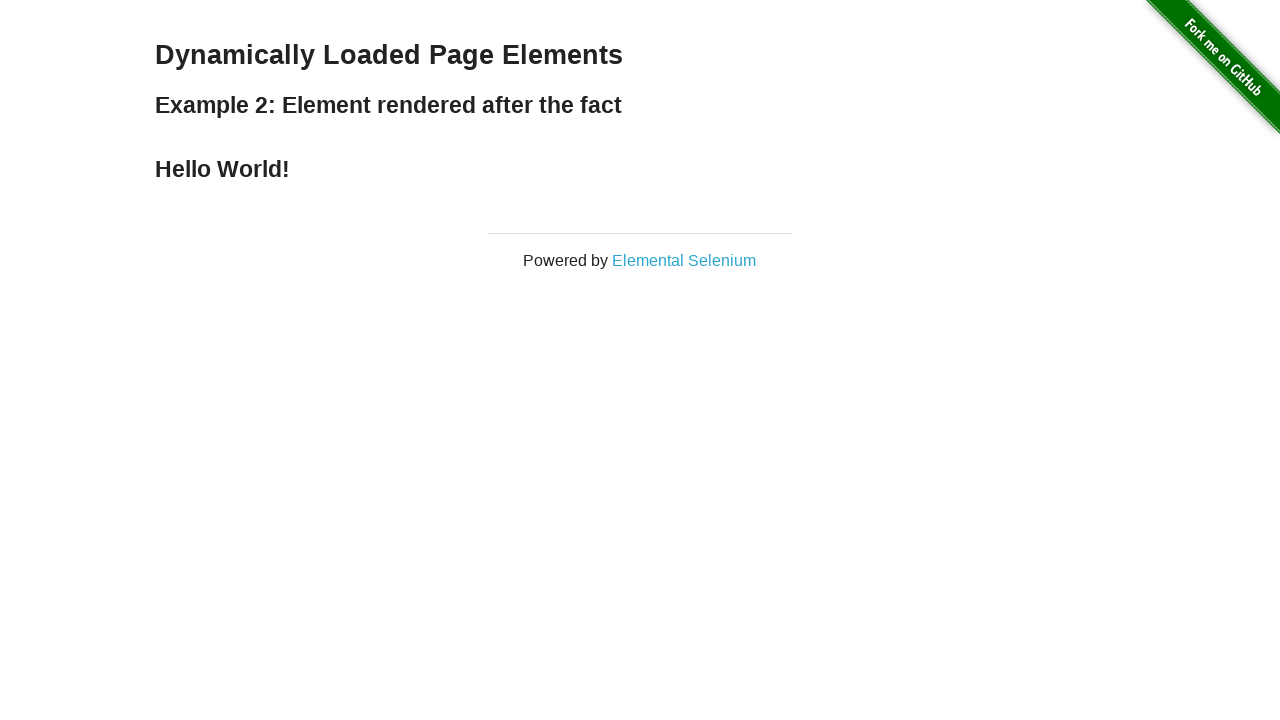

Verified that 'Hello World!' text is displayed correctly
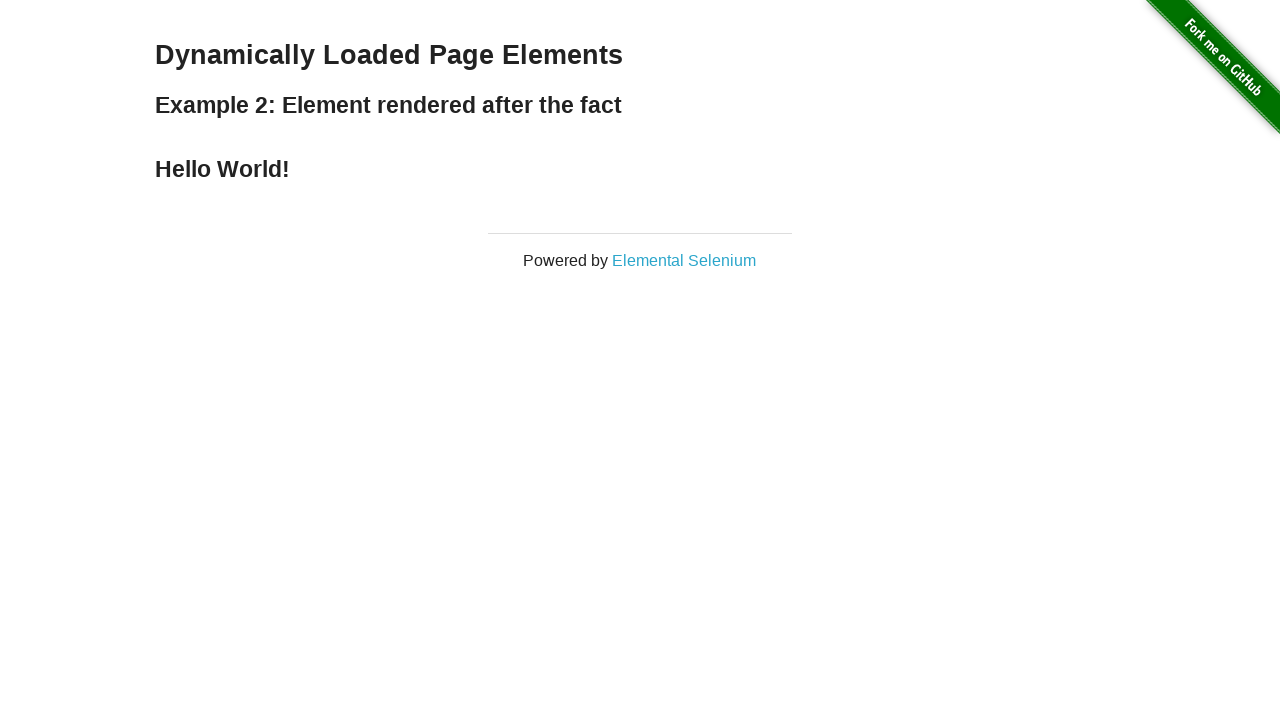

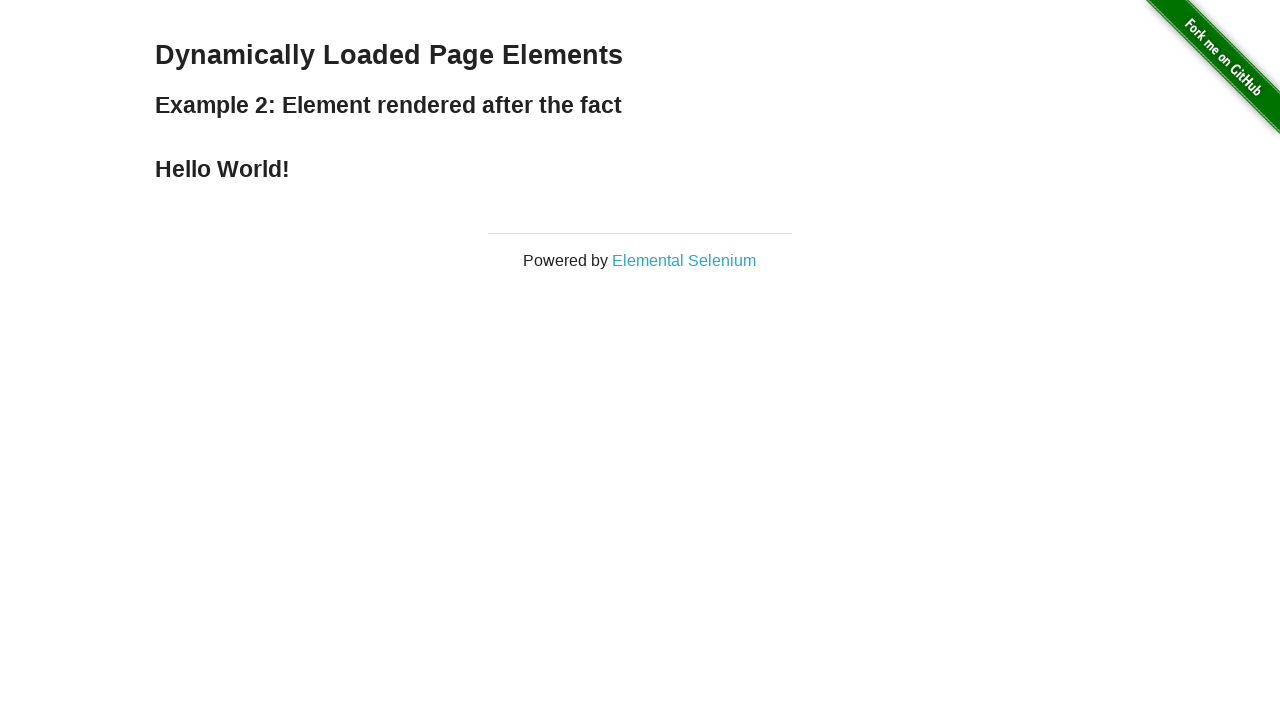